Navigates to the VWO app page and clicks on the "Start a free trial" link using partial link text matching

Starting URL: https://app.vwo.com

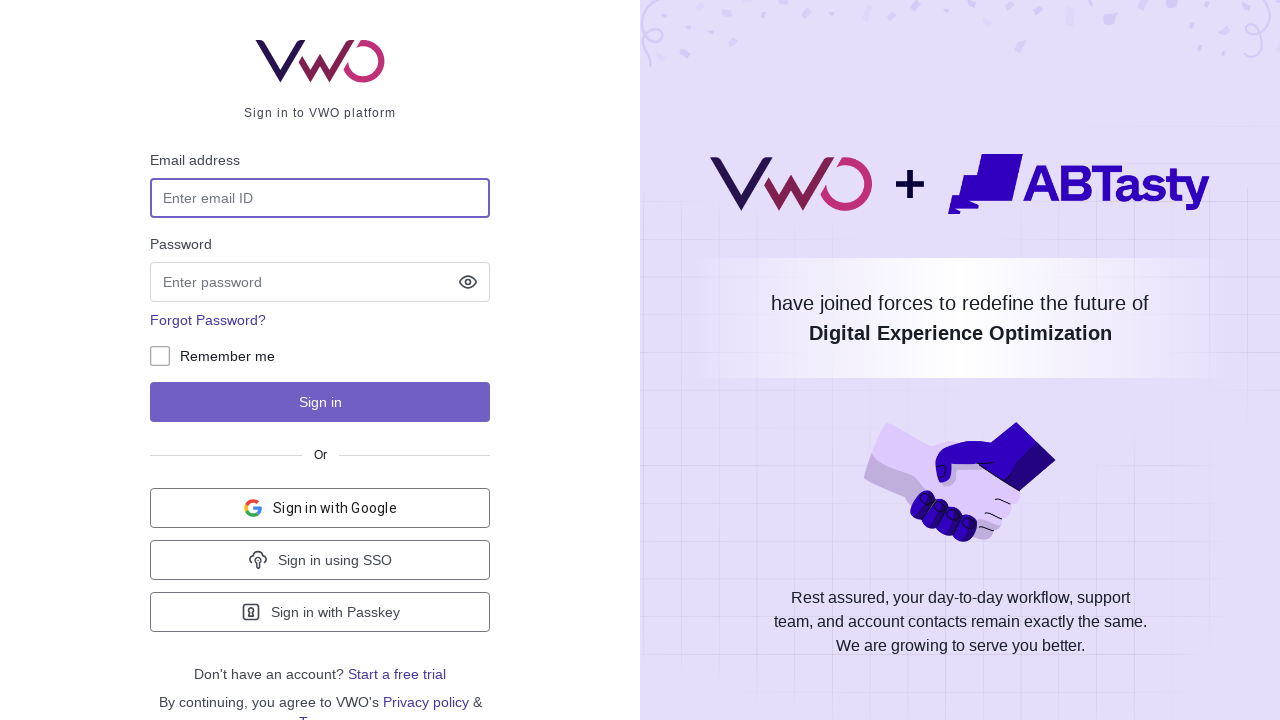

Navigated to VWO app page at https://app.vwo.com
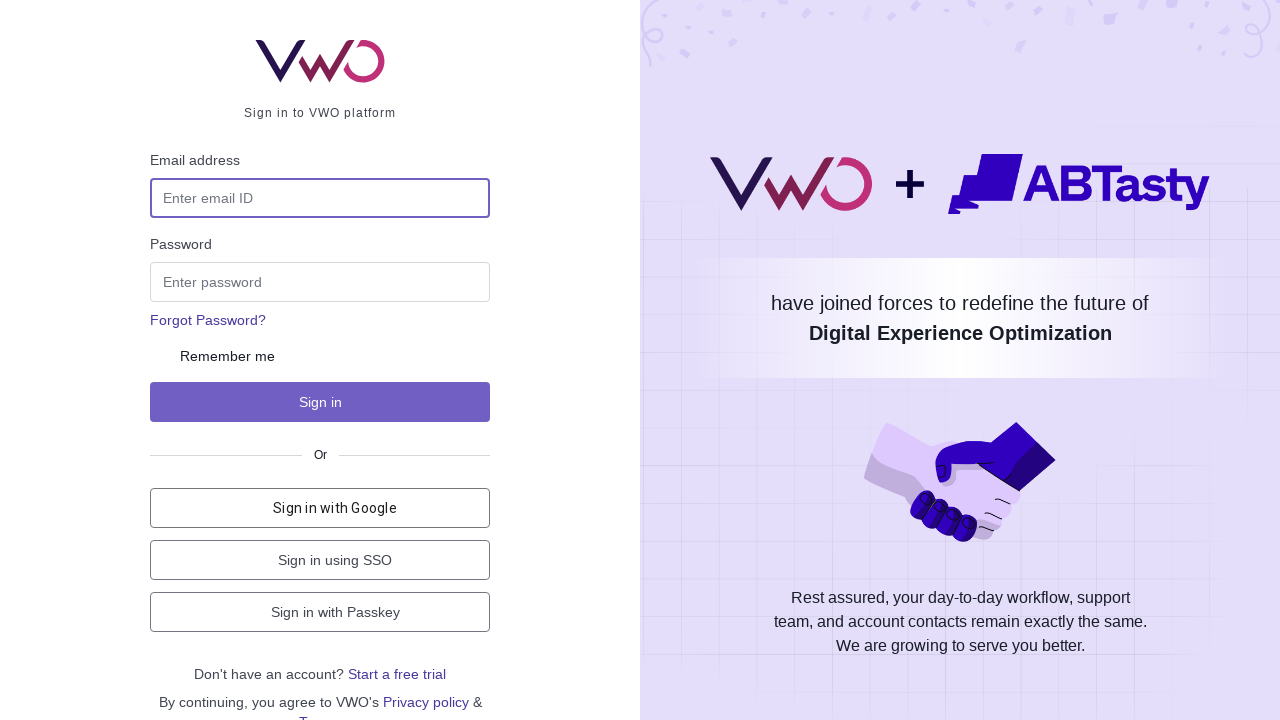

Clicked on 'Start a free trial' link using partial text matching at (397, 674) on a:has-text('Start')
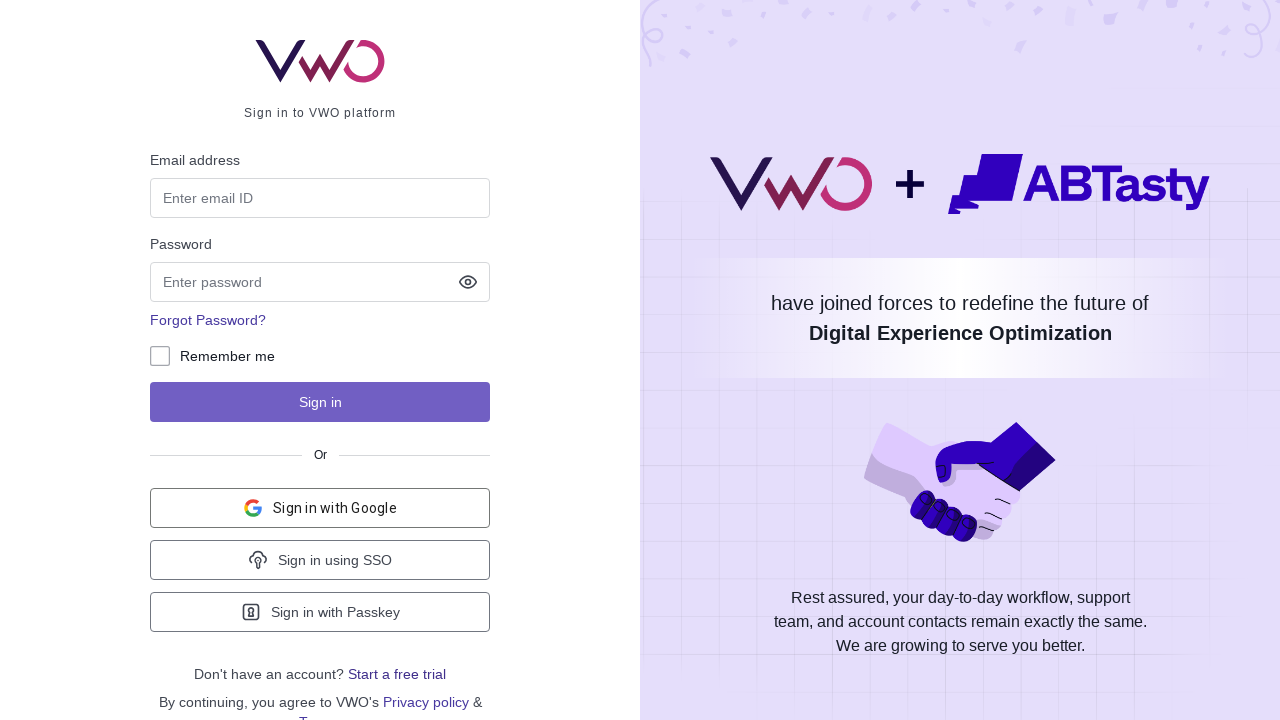

Waited for page to reach networkidle state after clicking link
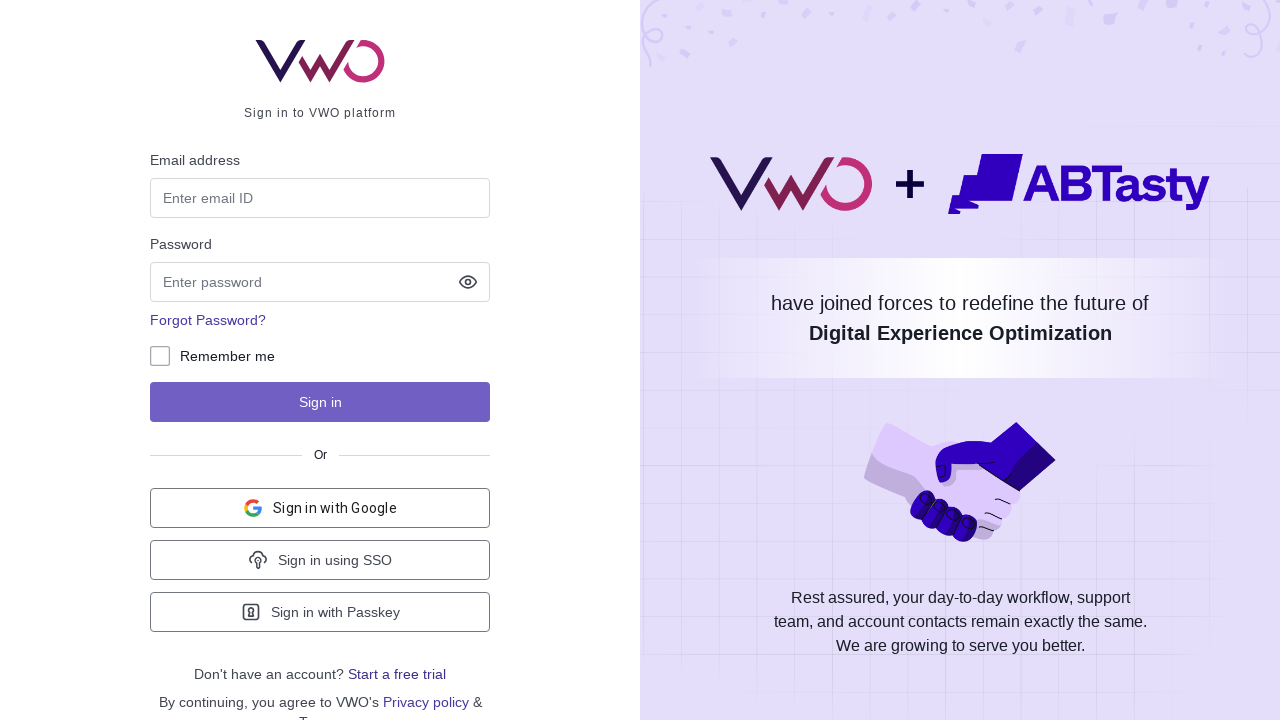

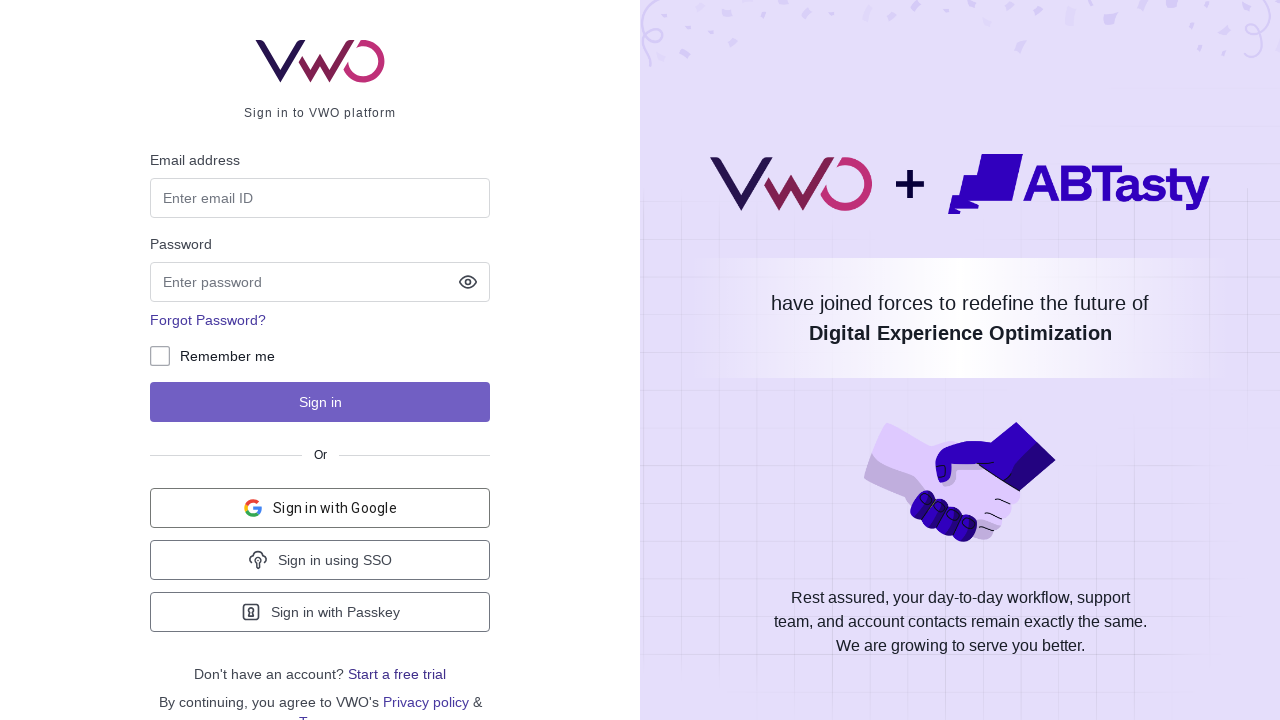